Tests UI elements on a flight booking practice page by clicking a senior citizen discount checkbox and selecting a round trip option, then verifying element states

Starting URL: https://rahulshettyacademy.com/dropdownsPractise/

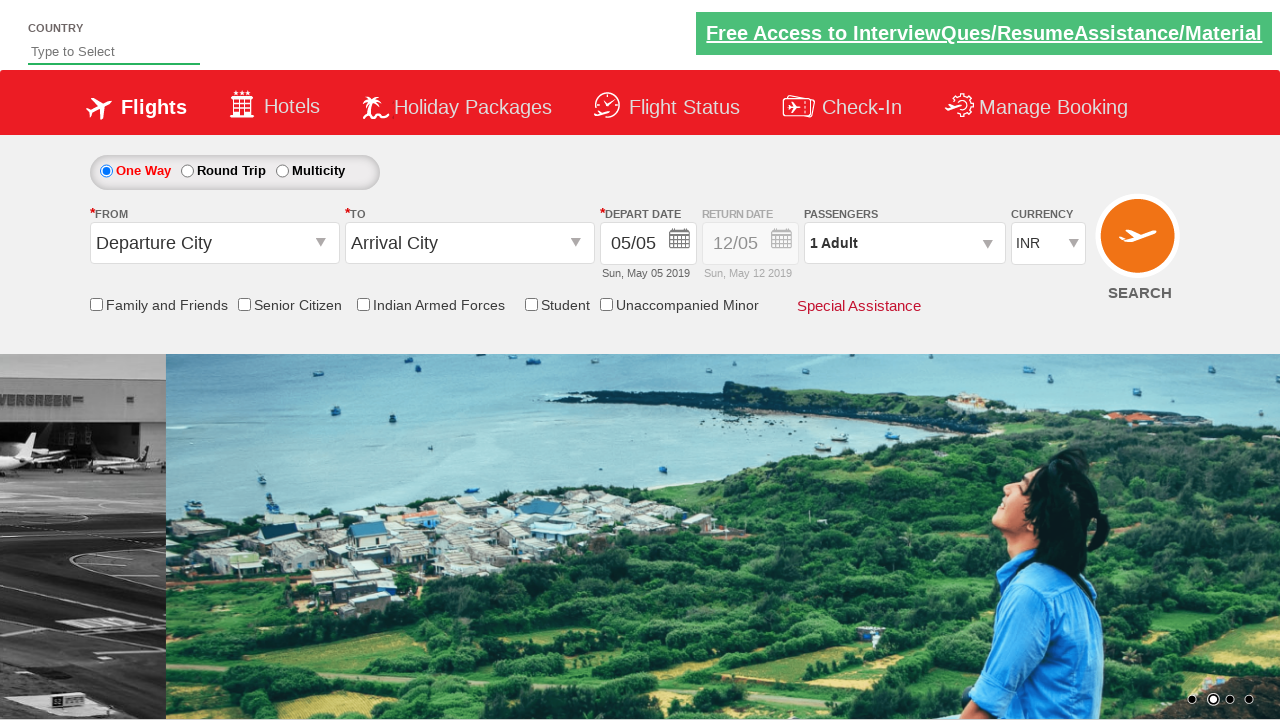

Clicked Senior Citizen Discount checkbox at (244, 304) on #ctl00_mainContent_chk_SeniorCitizenDiscount
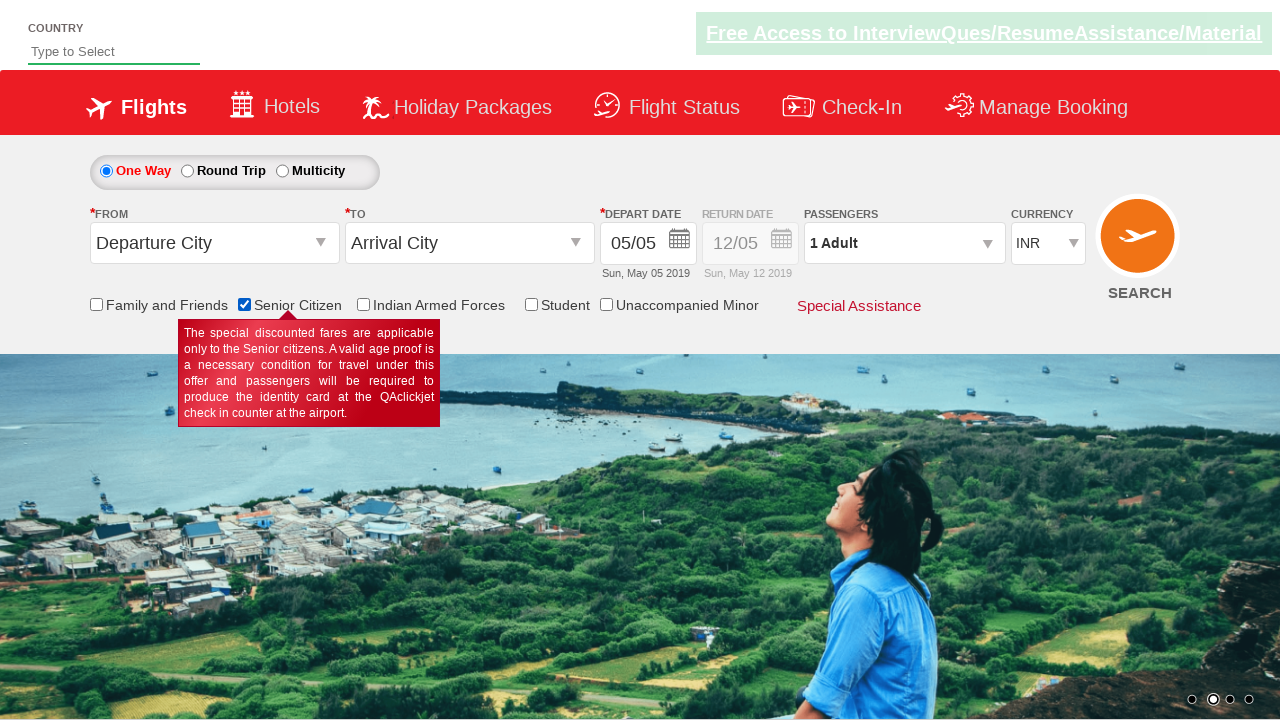

Verified Senior Citizen Discount checkbox is selected
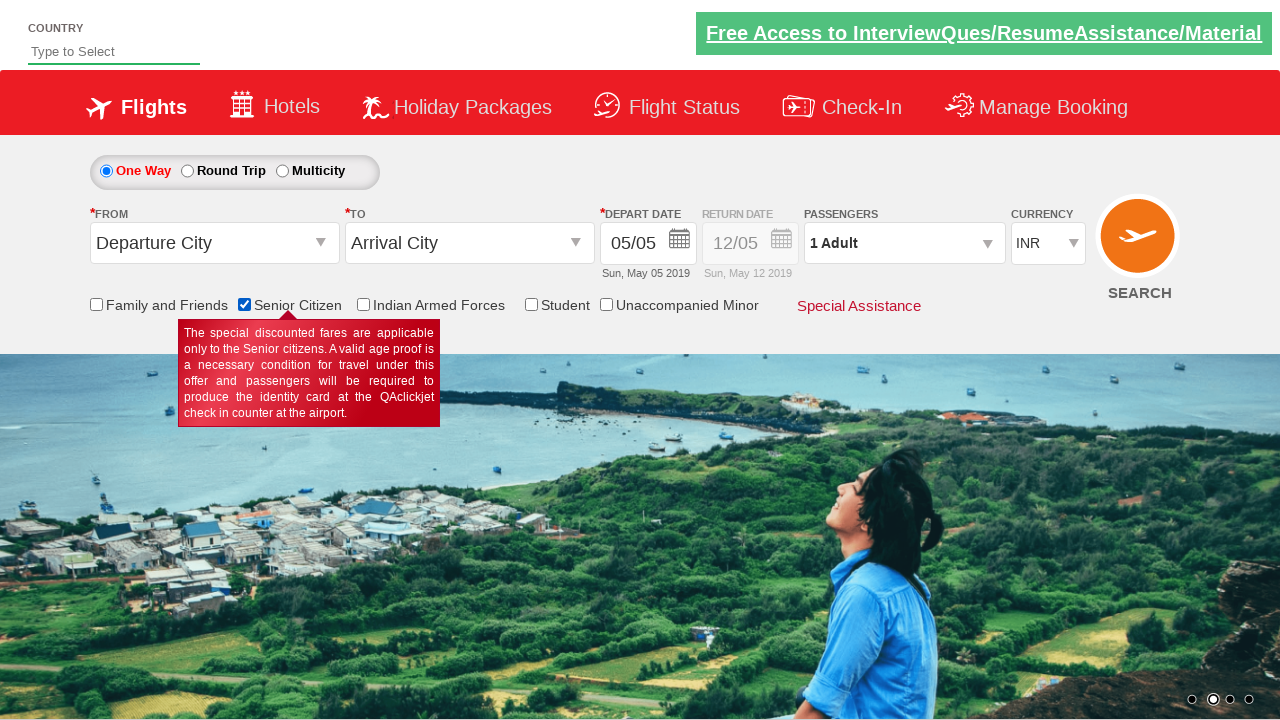

Clicked Round Trip radio button at (187, 171) on #ctl00_mainContent_rbtnl_Trip_1
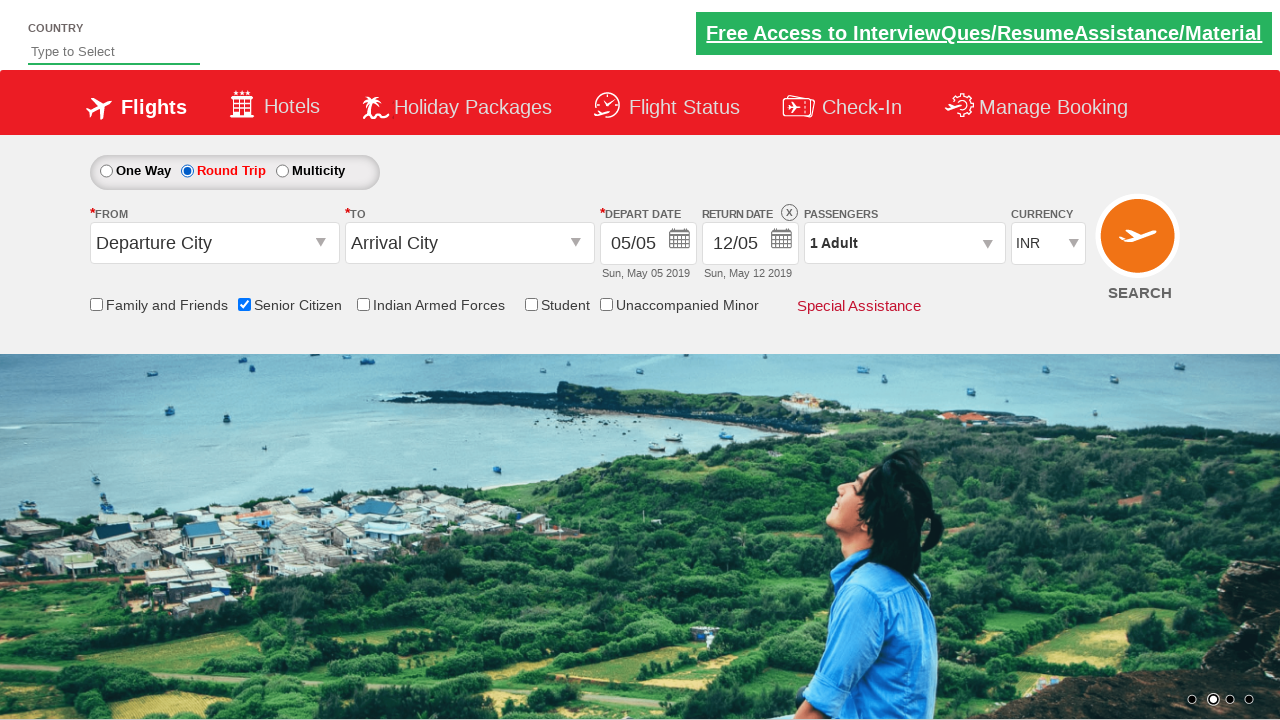

Verified return date field is enabled for round trip
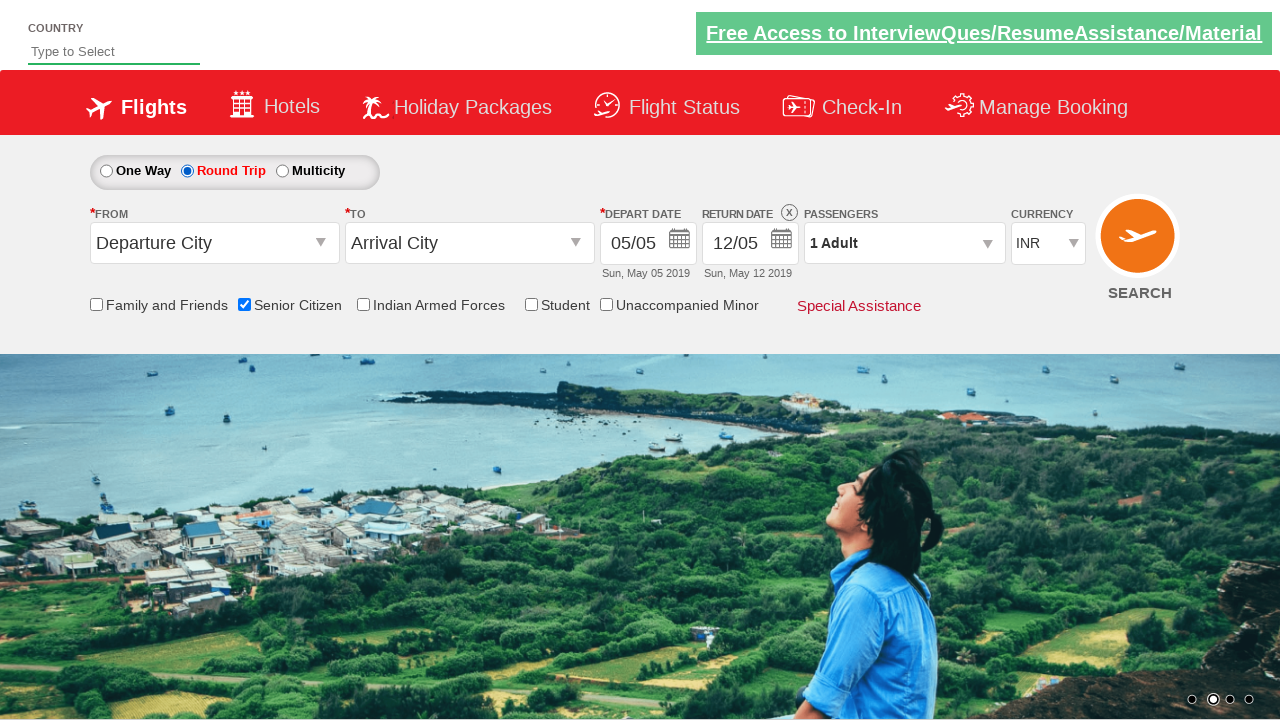

Retrieved style attribute from Div1
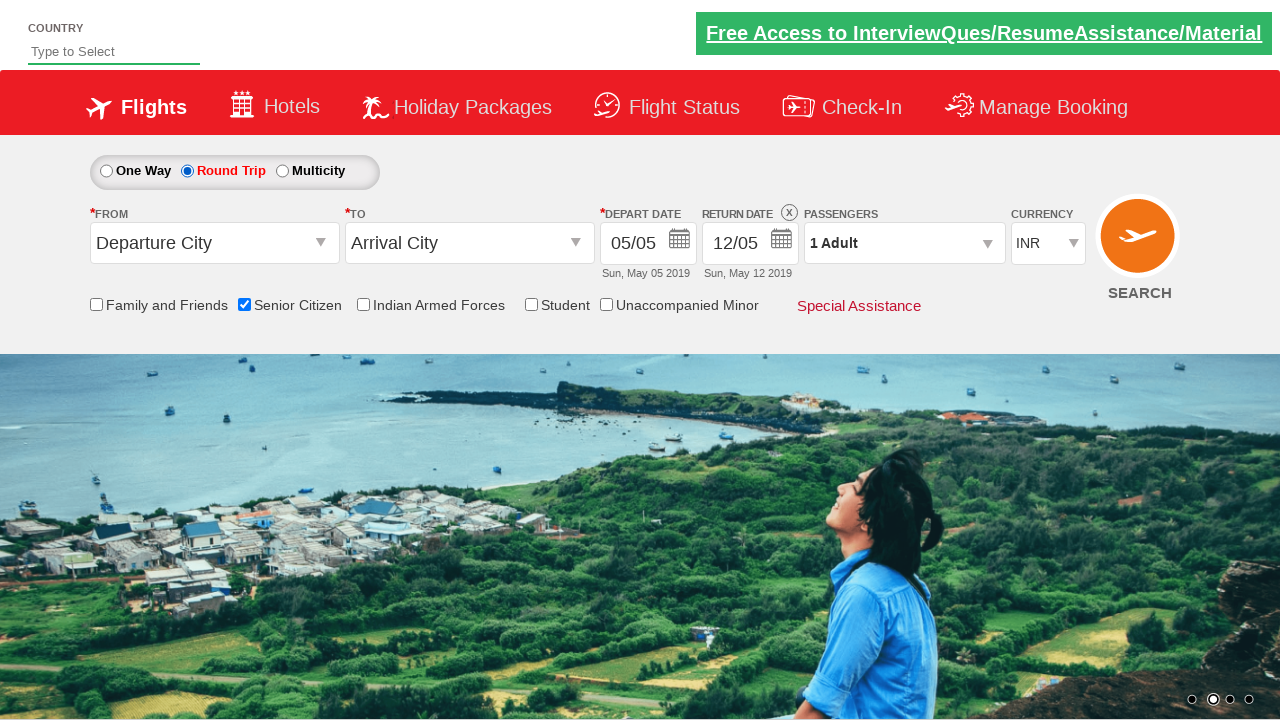

Verified Div1 style attribute contains expected value
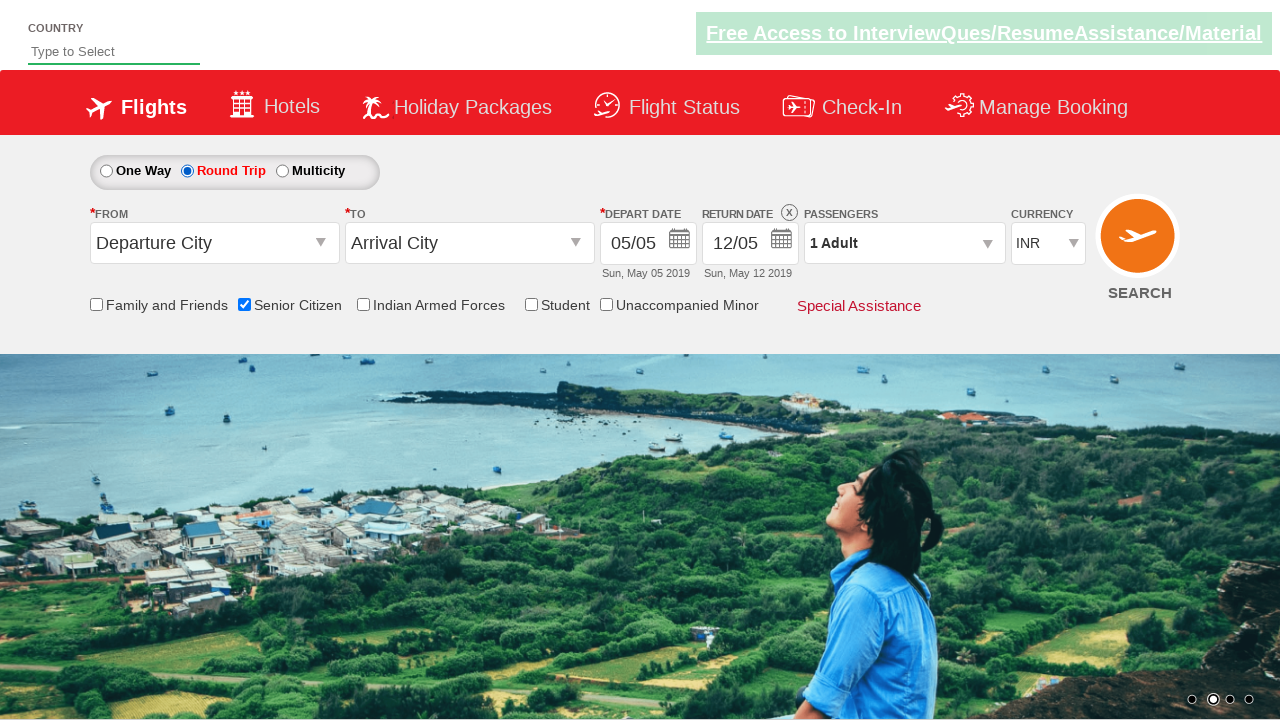

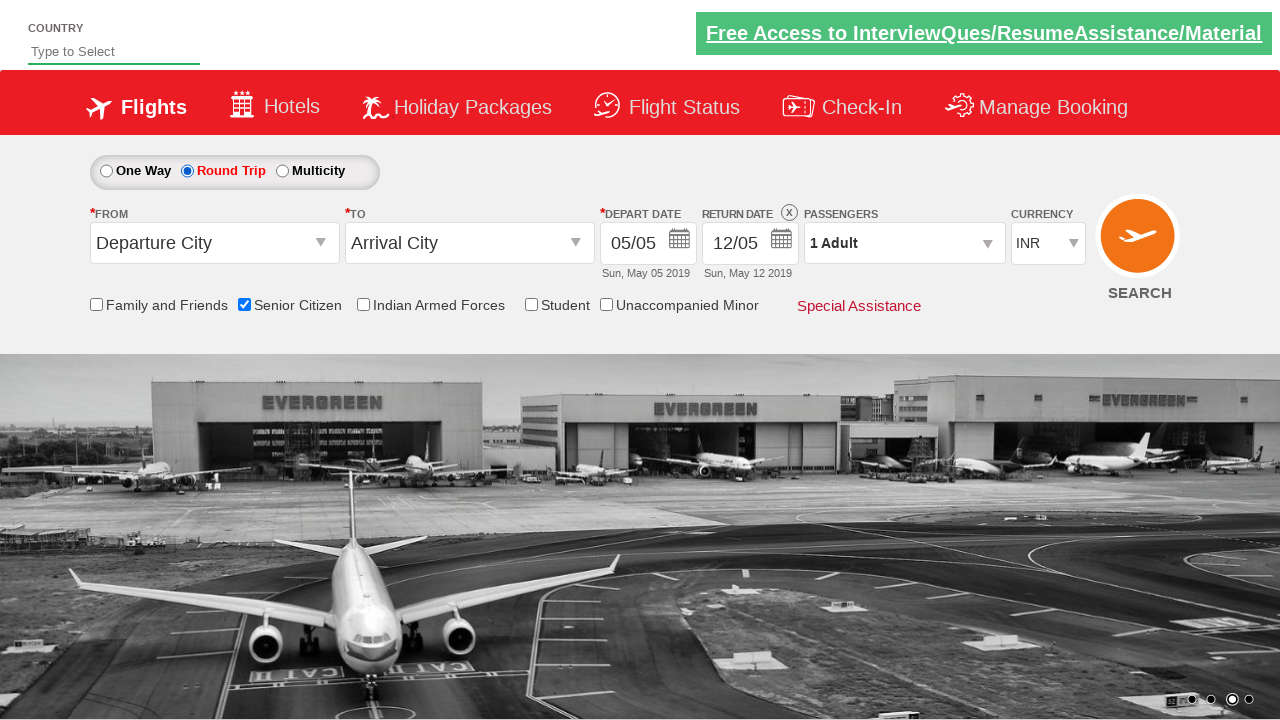